Tests multi-select dropdown functionality by selecting colors using different methods (visible text, value, index), verifying selections, and deselecting options on a test automation practice site.

Starting URL: https://testautomationpractice.blogspot.com/

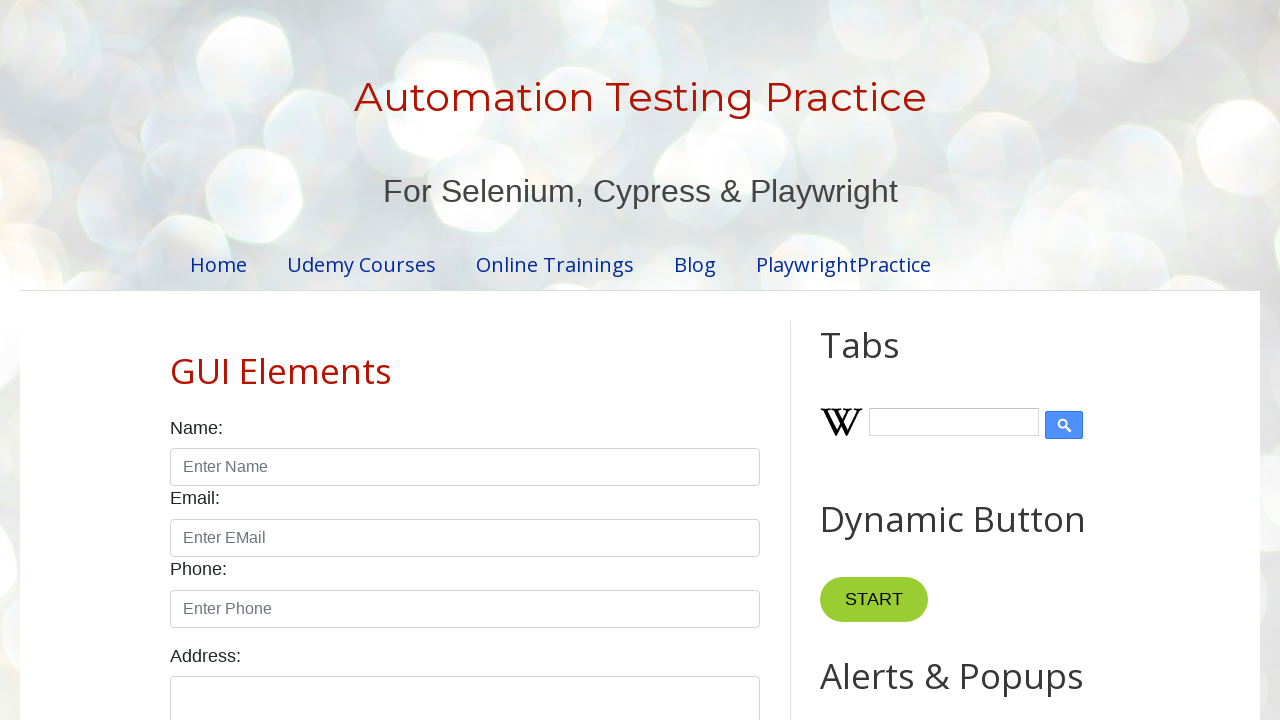

Scrolled colors label into view
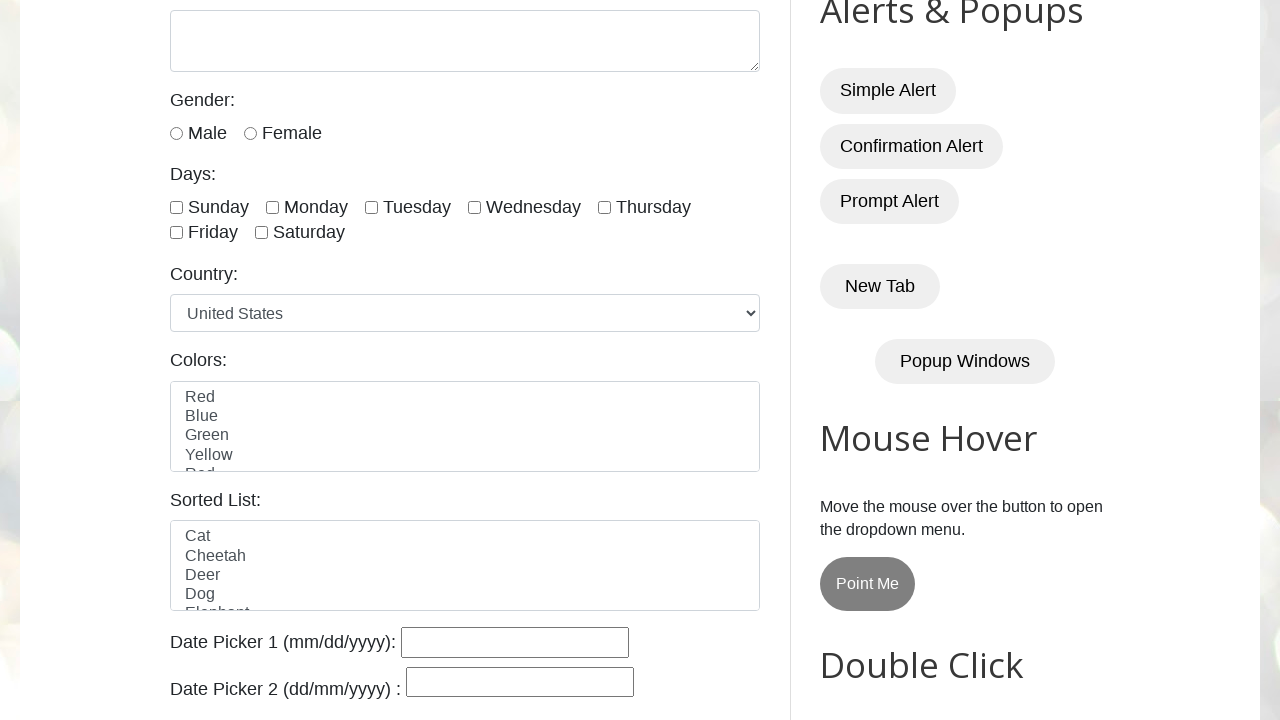

Located multi-select colors dropdown
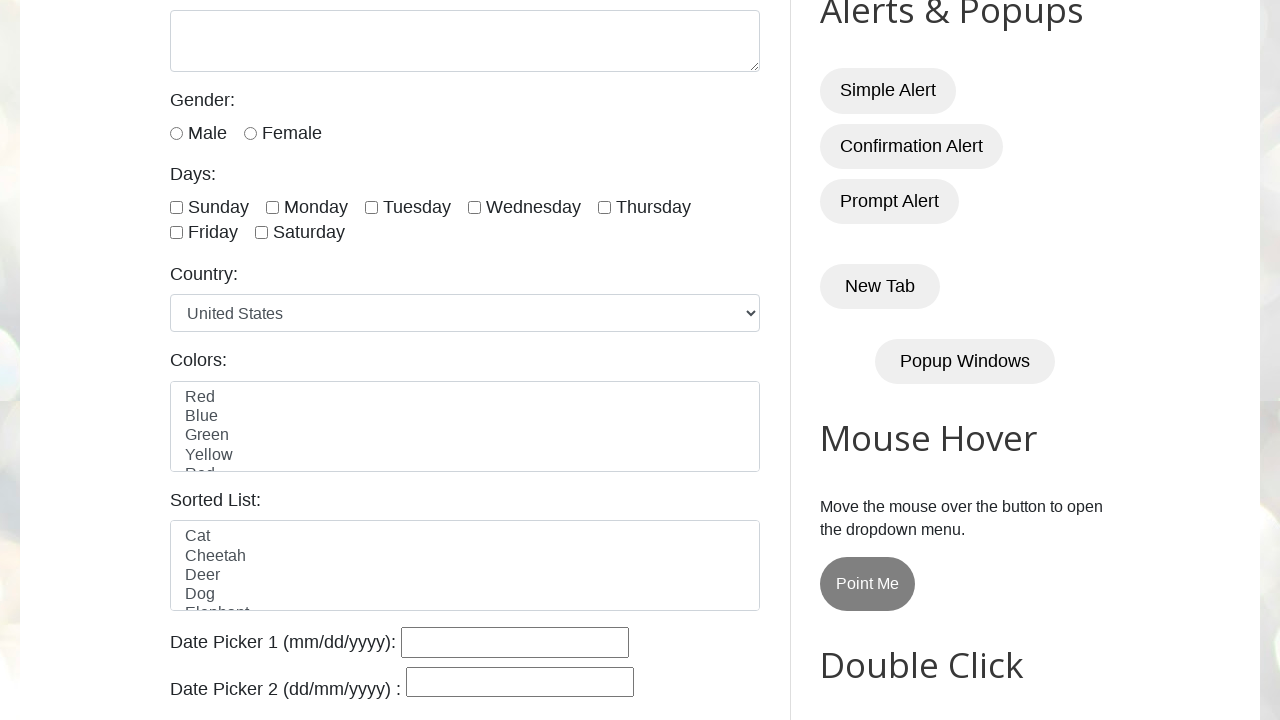

Selected 'Red' by visible text on select#colors
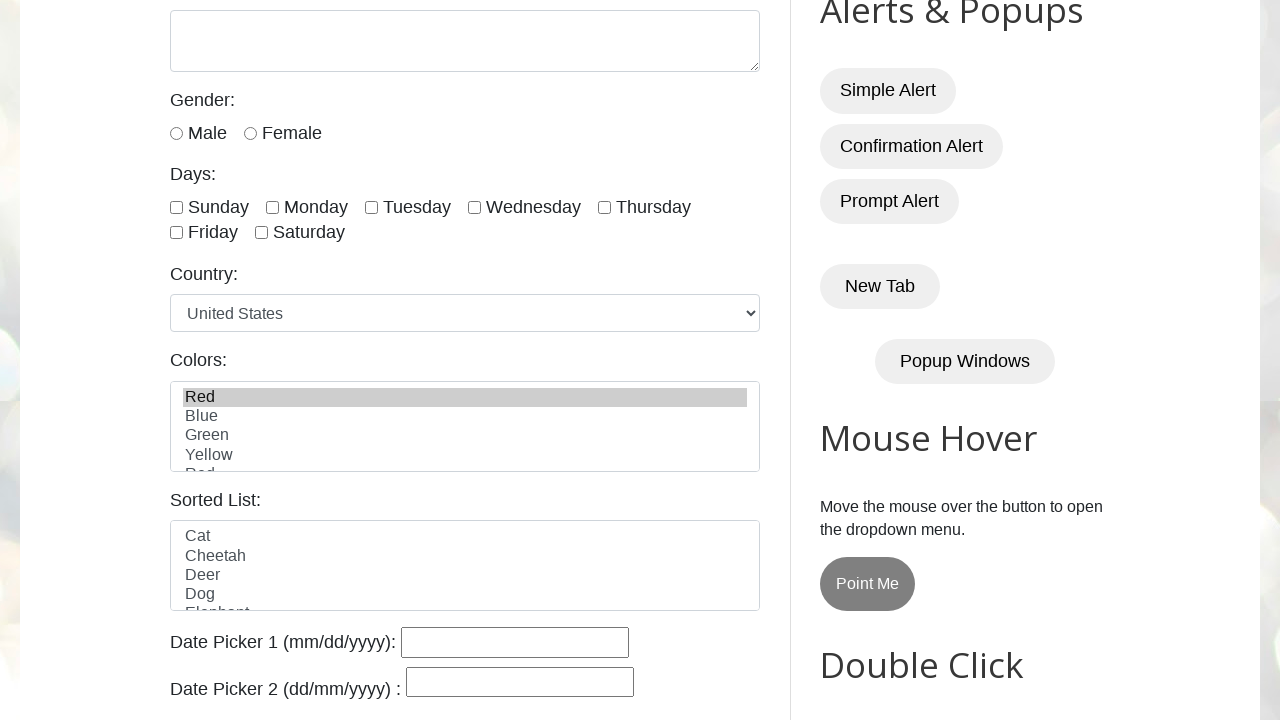

Selected 'Yellow' by visible text on select#colors
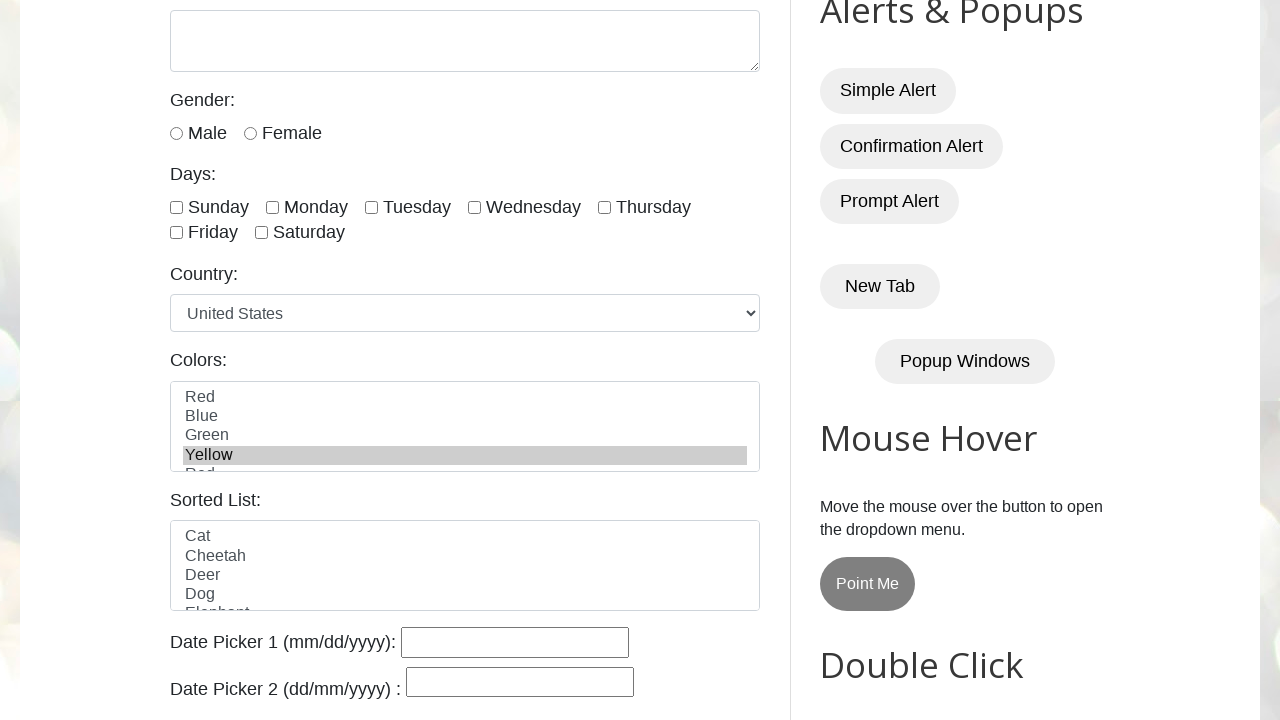

Selected 'Green' by value attribute on select#colors
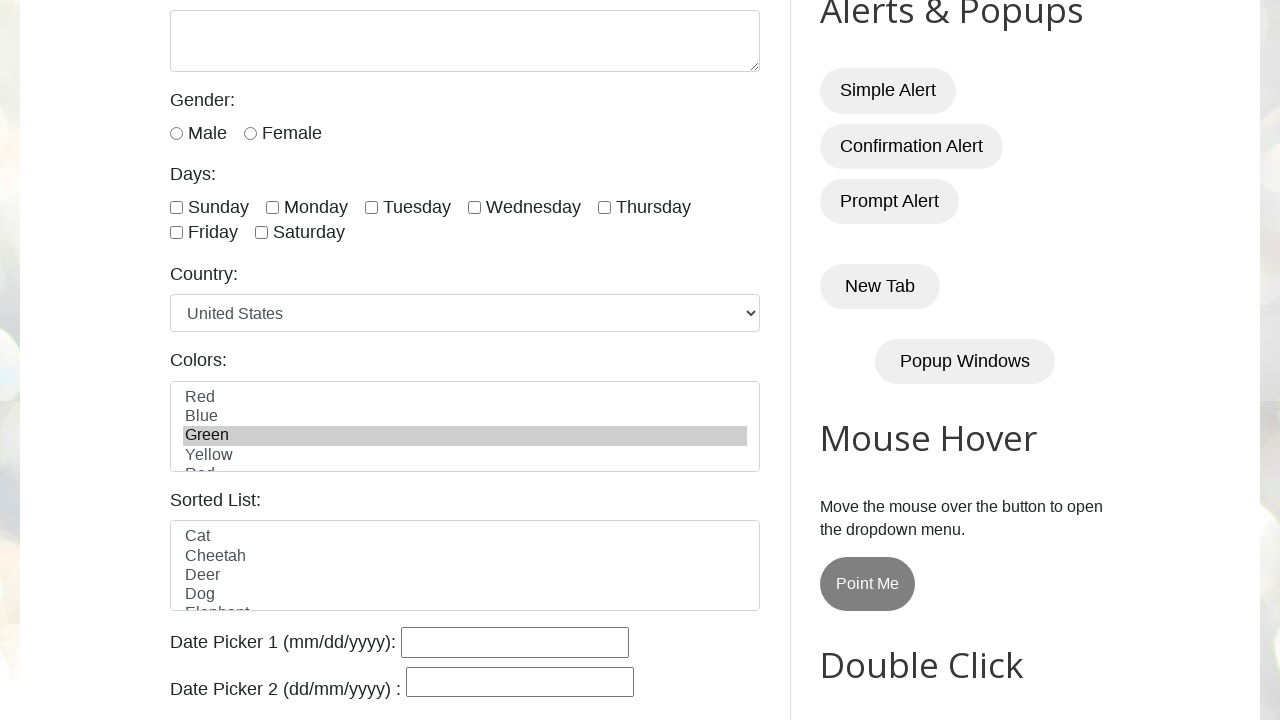

Deselected 'Green' and kept 'Red' and 'Yellow' selected on select#colors
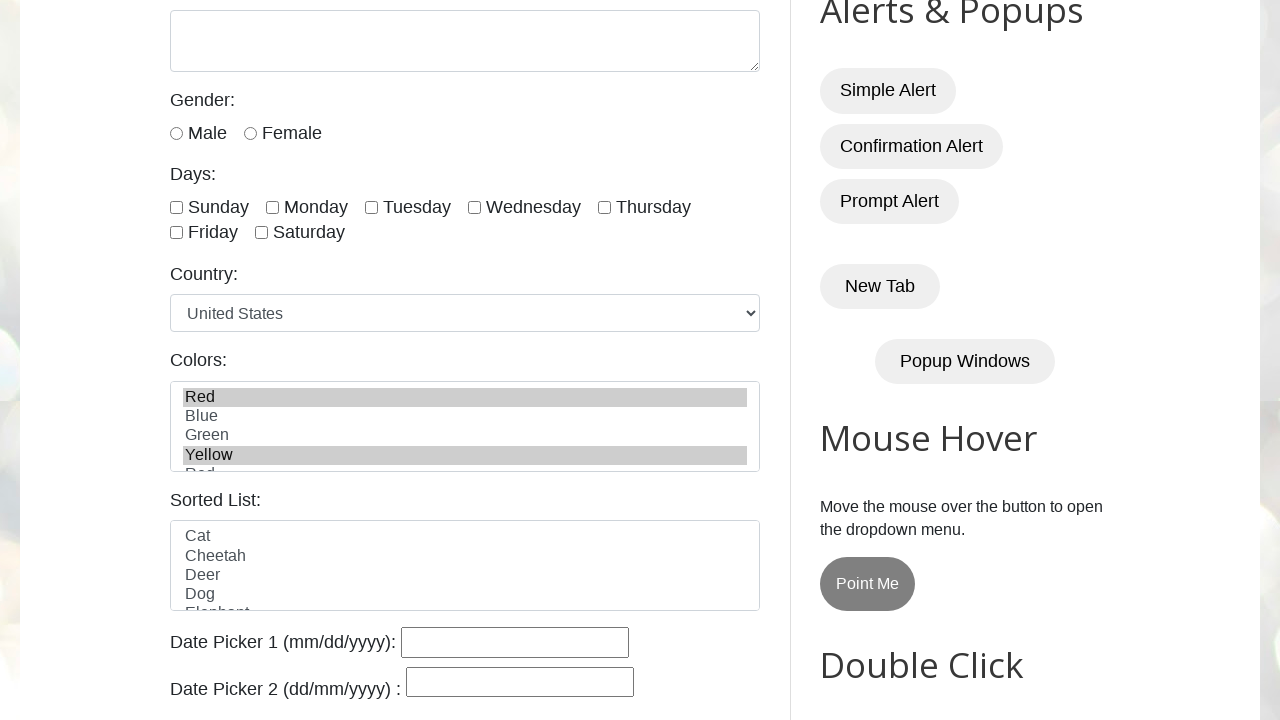

Deselected all color options
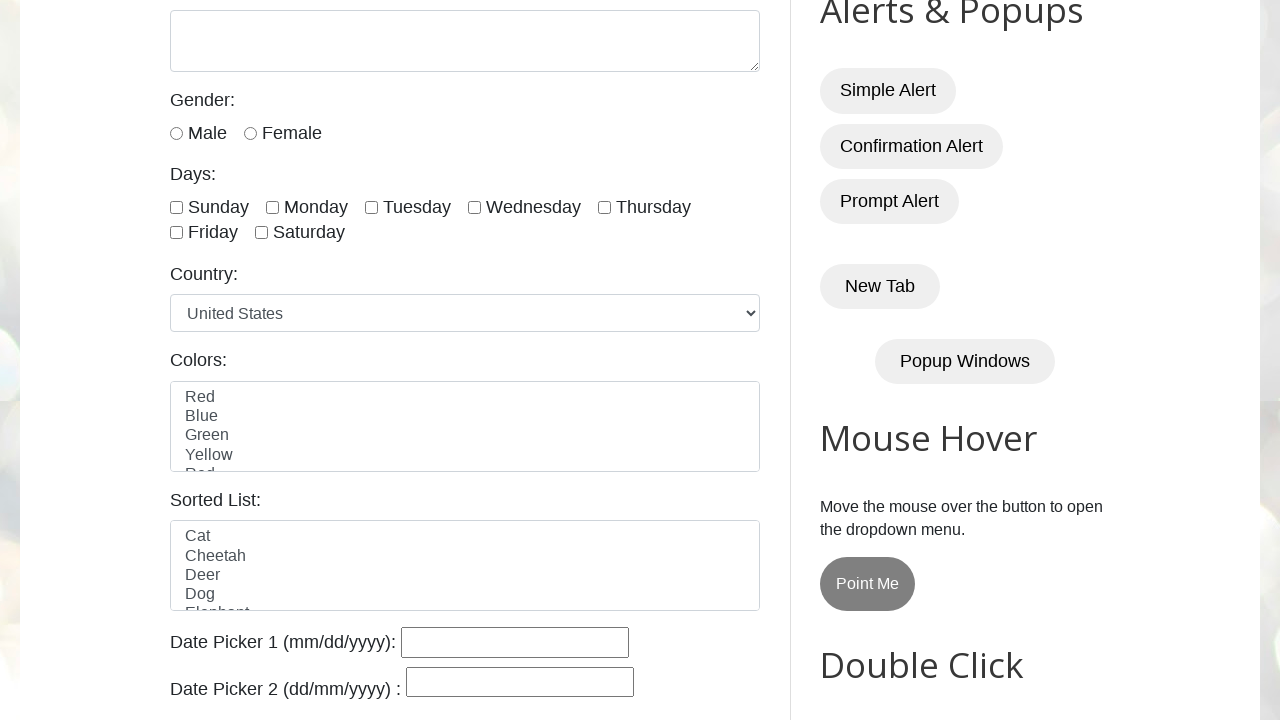

Selected color option at index 1 on select#colors
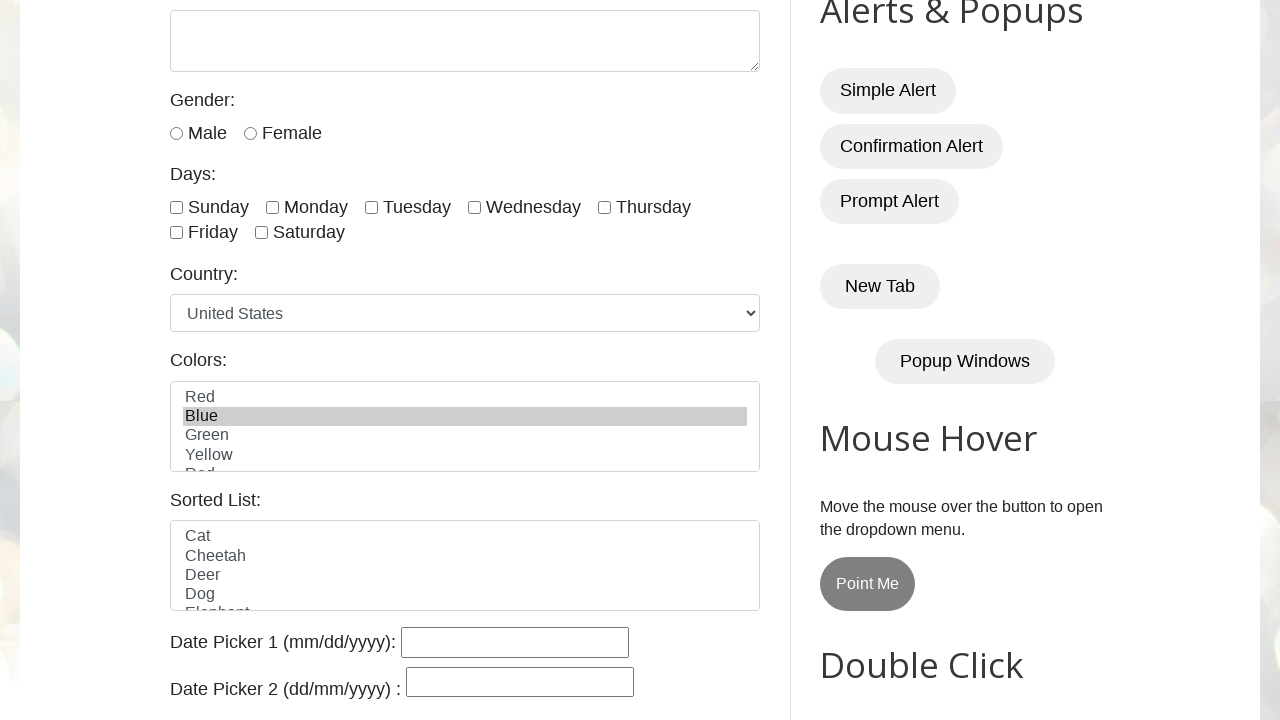

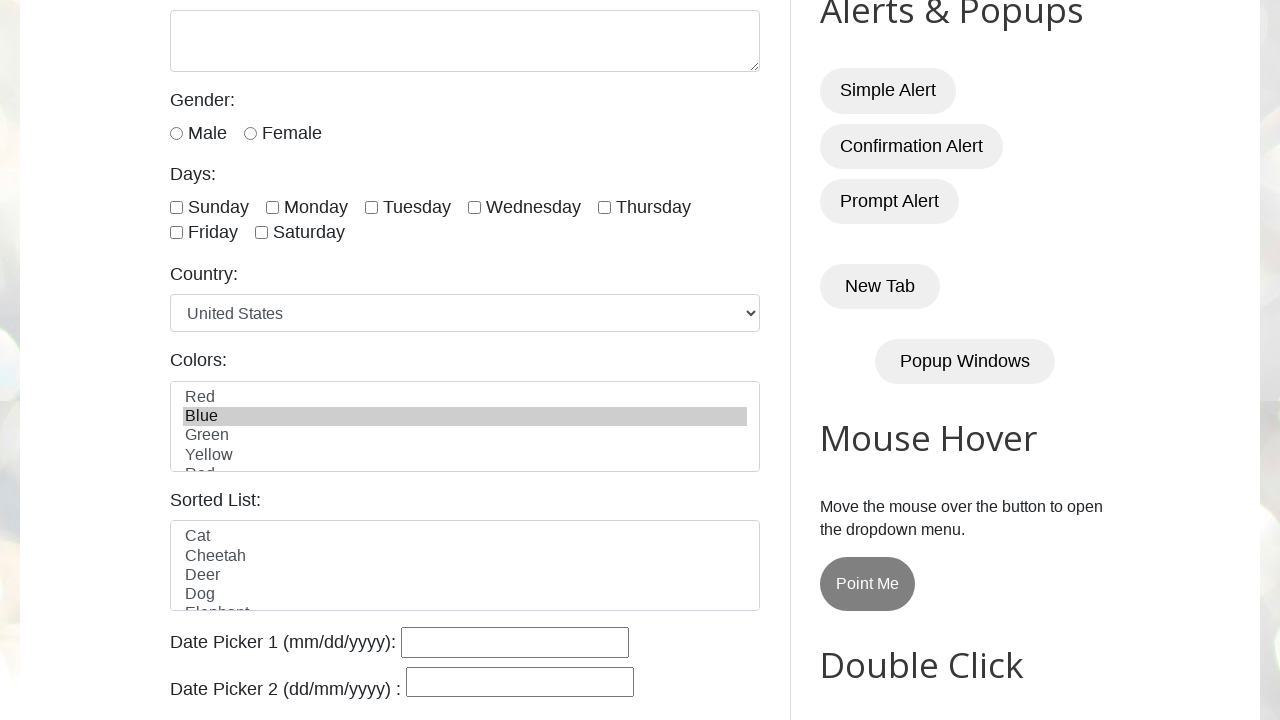